Tests the search functionality on the Toastmasters website by entering a search term and clicking the search button

Starting URL: https://www.toastmasters.org/

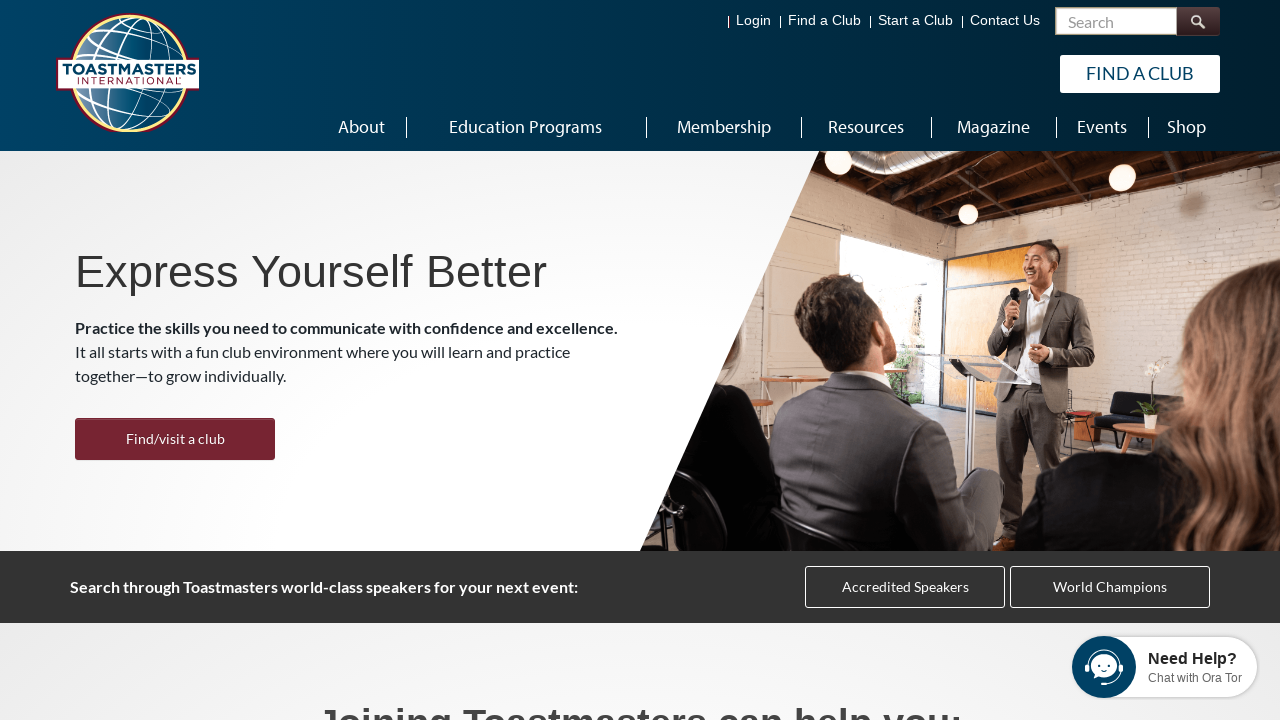

Filled search box with 'Pathways' on #txtSiteSearch
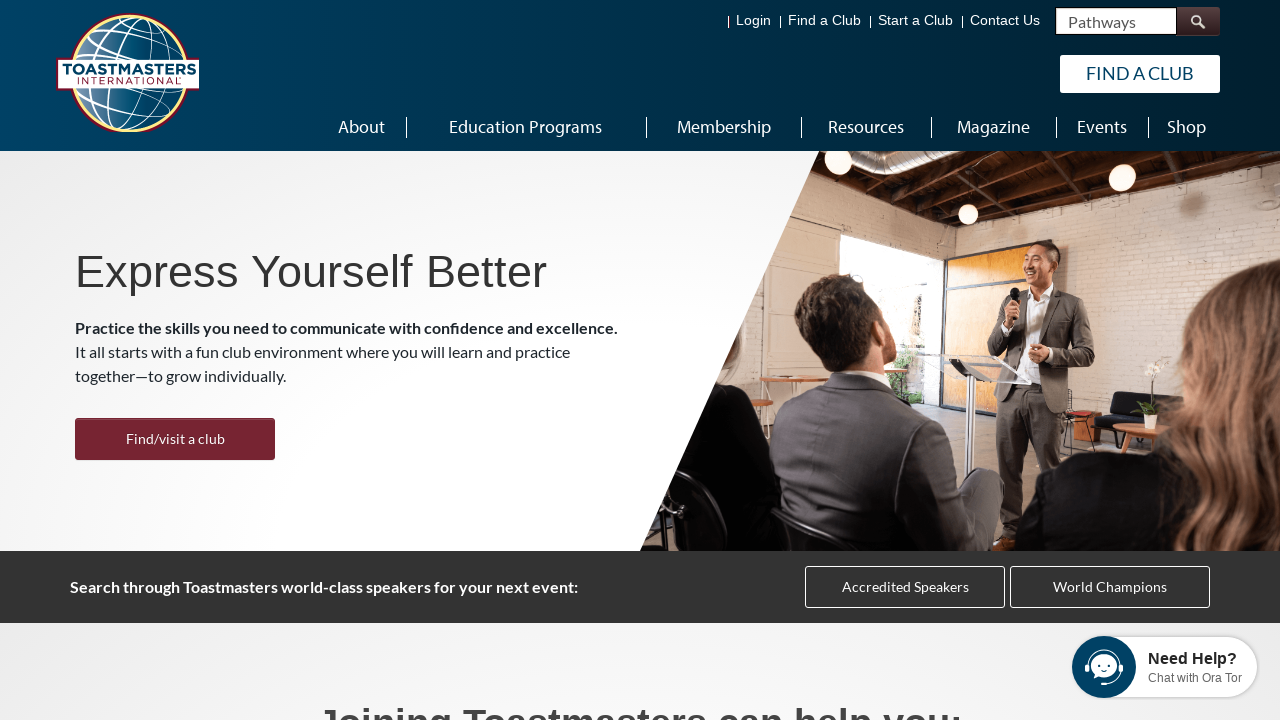

Clicked search button at (1198, 22) on #btnSiteSearch
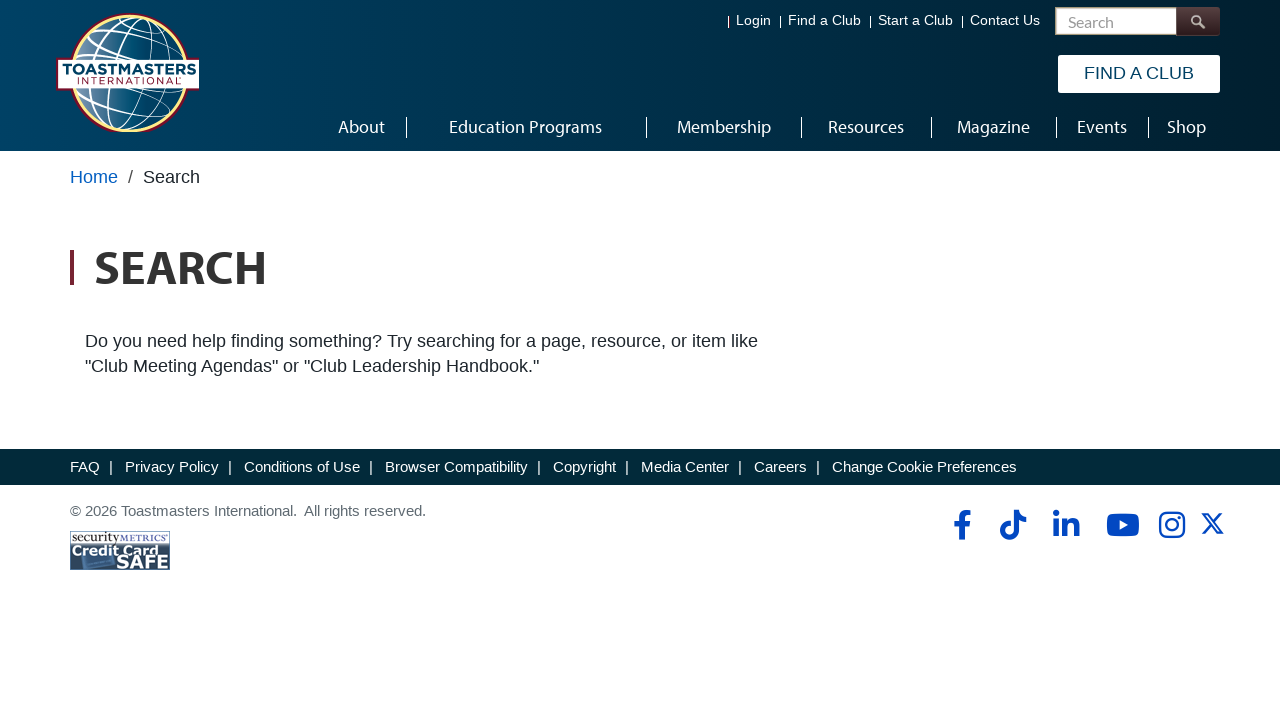

Search results page loaded
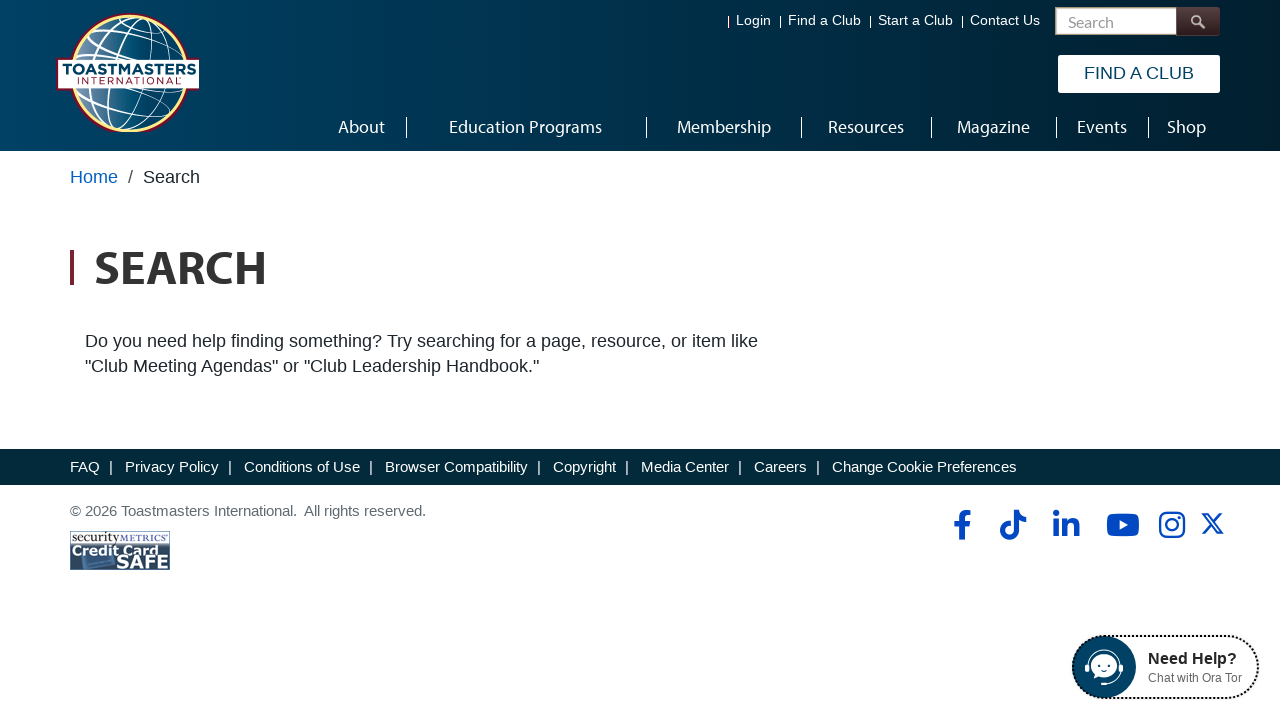

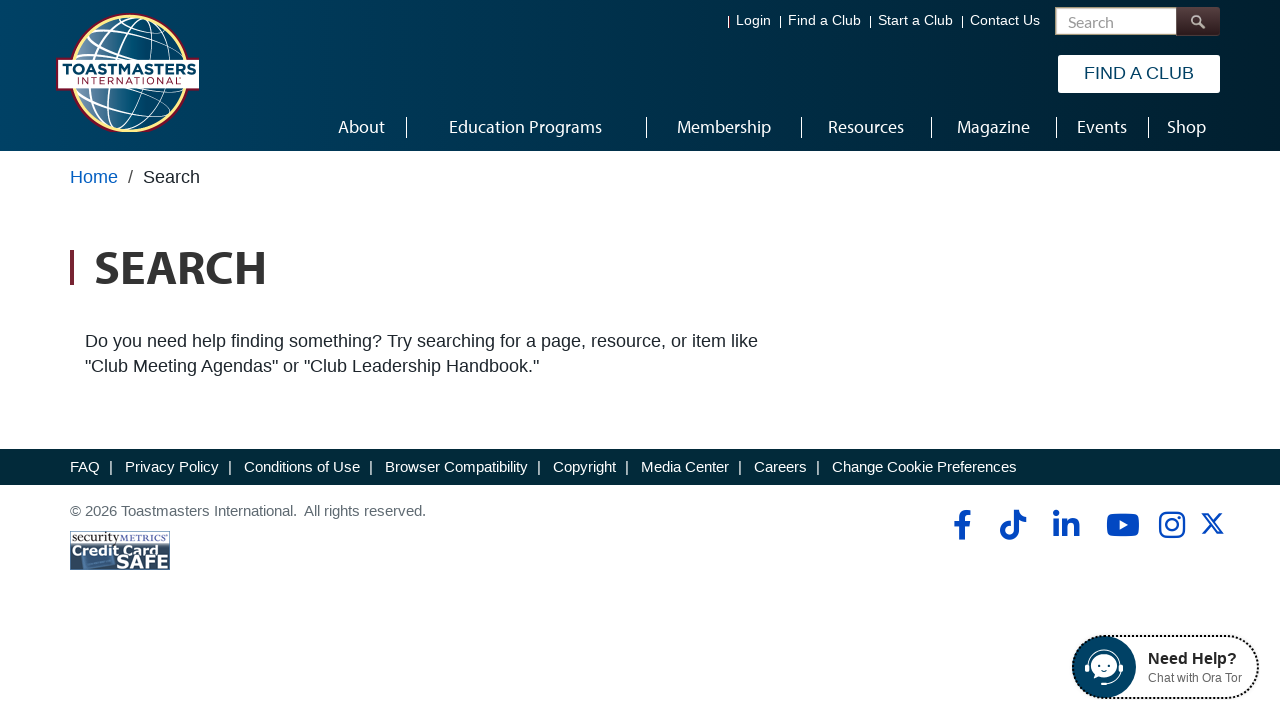